Tests login with valid credentials followed by logout to verify return to login page

Starting URL: https://the-internet.herokuapp.com/login

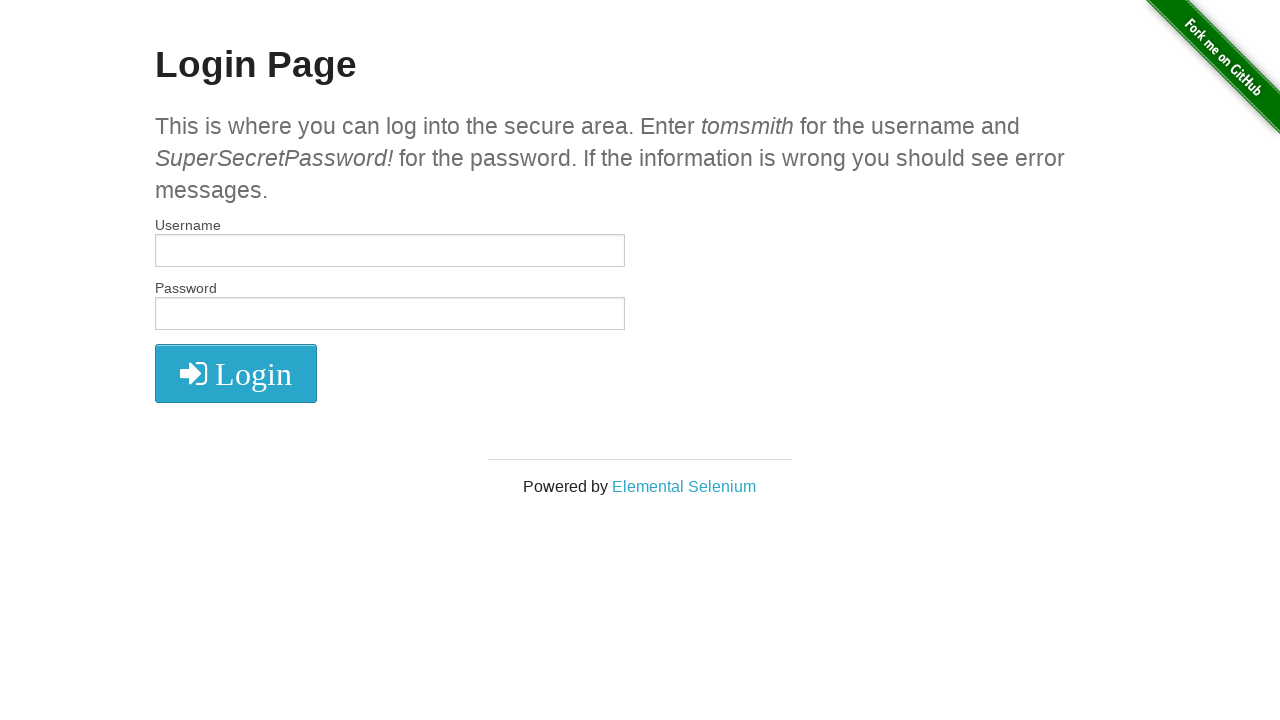

Filled username field with 'tomsmith' on xpath=//*[@id="username"]
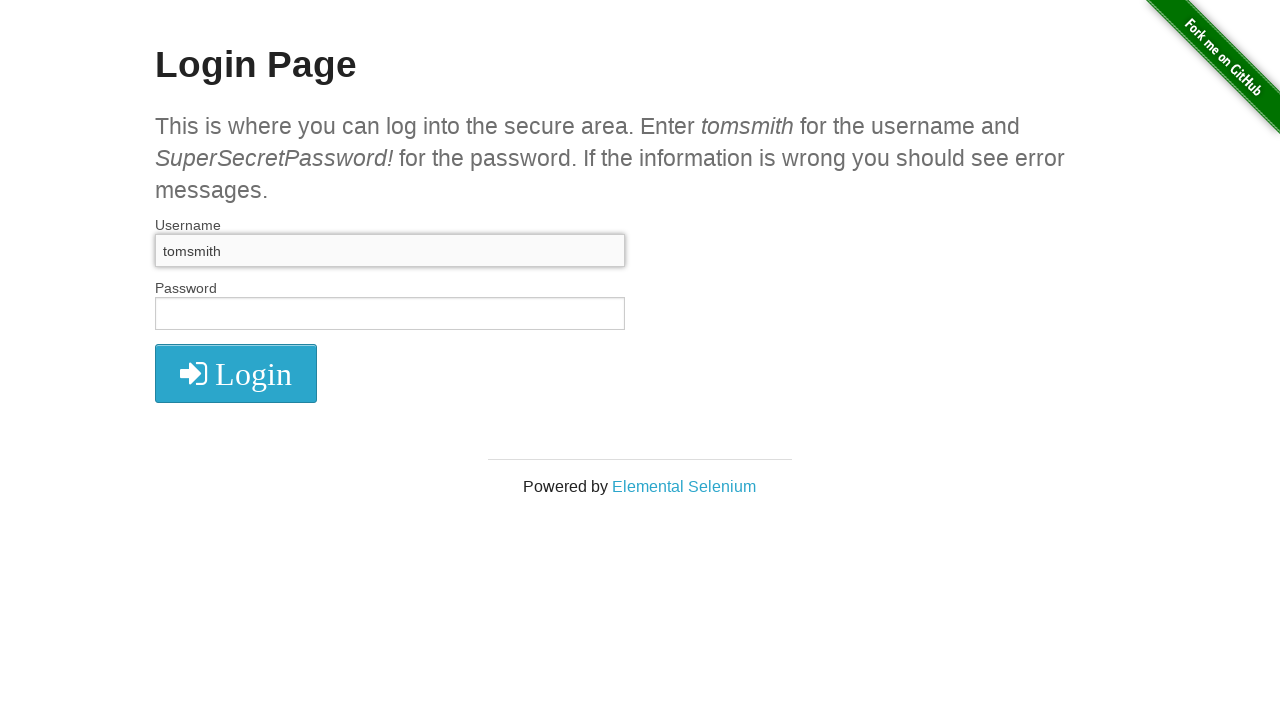

Filled password field with 'SuperSecretPassword!' on xpath=//*[@id="password"]
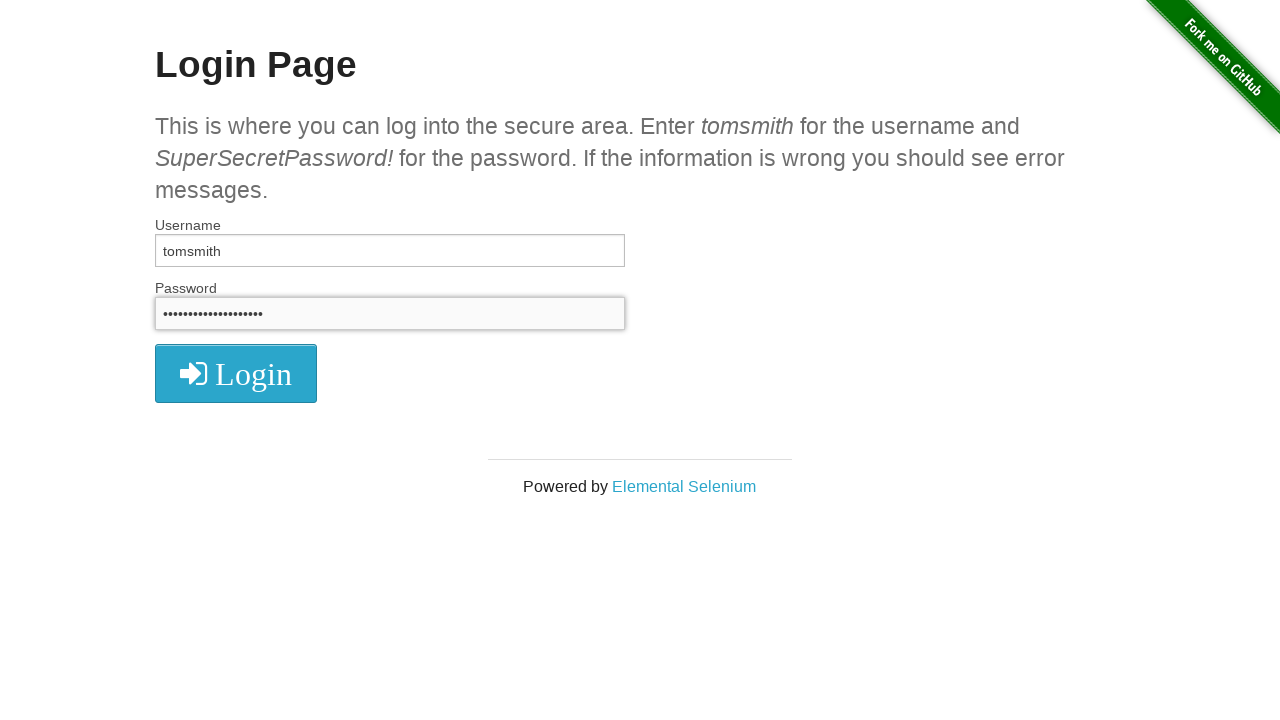

Clicked login button at (236, 374) on xpath=//*[contains(text(), "Login") and @class="fa fa-2x fa-sign-in"]
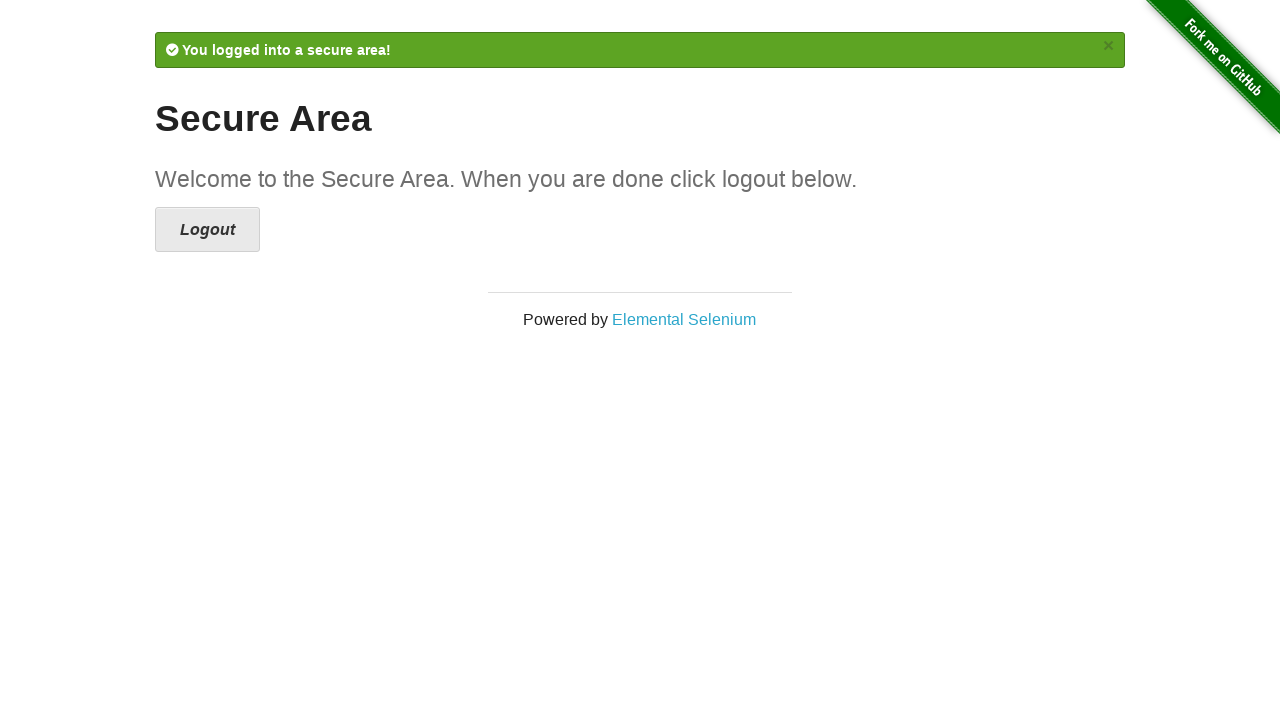

Clicked logout button at (208, 230) on xpath=//*[@class="icon-2x icon-signout"]
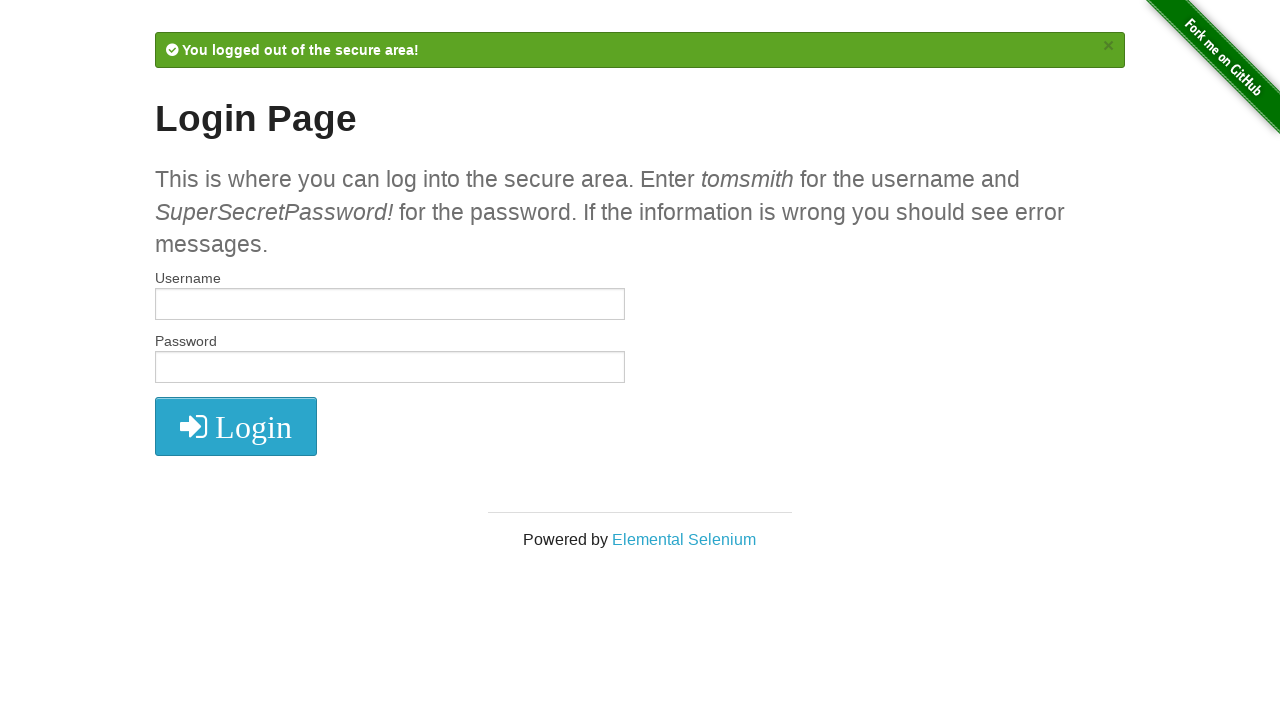

Verified return to login page - URL is correct
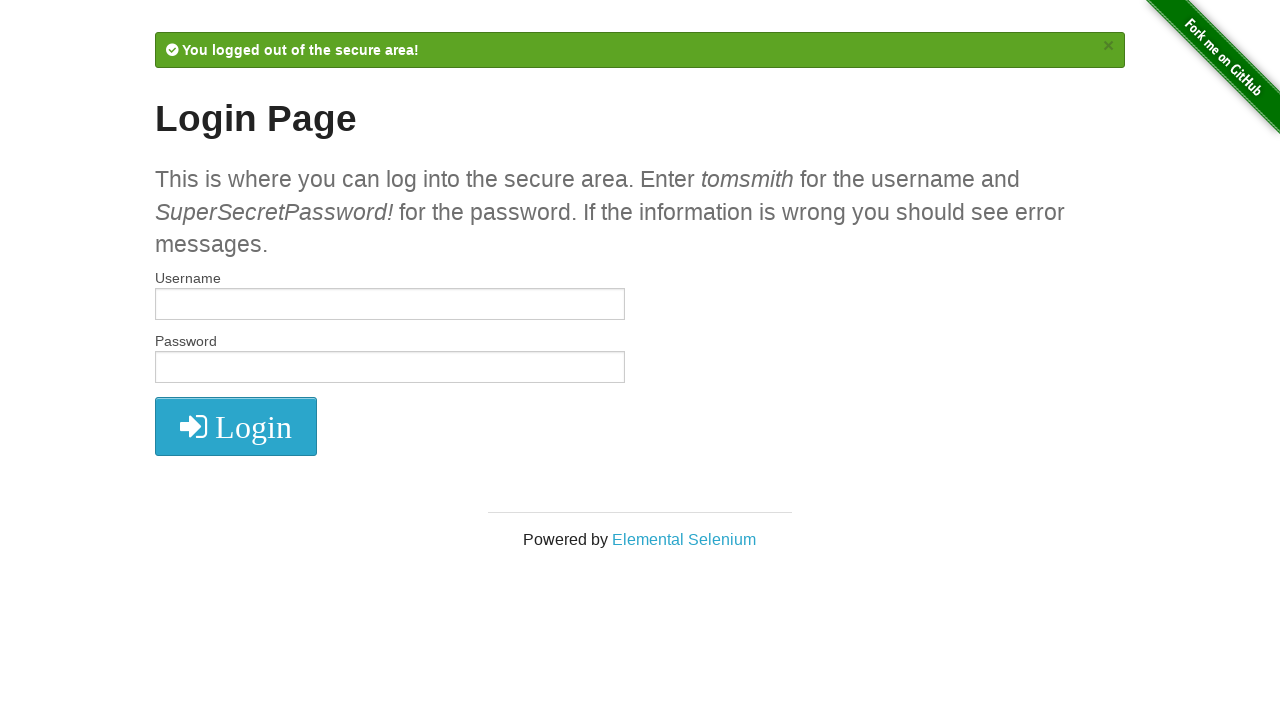

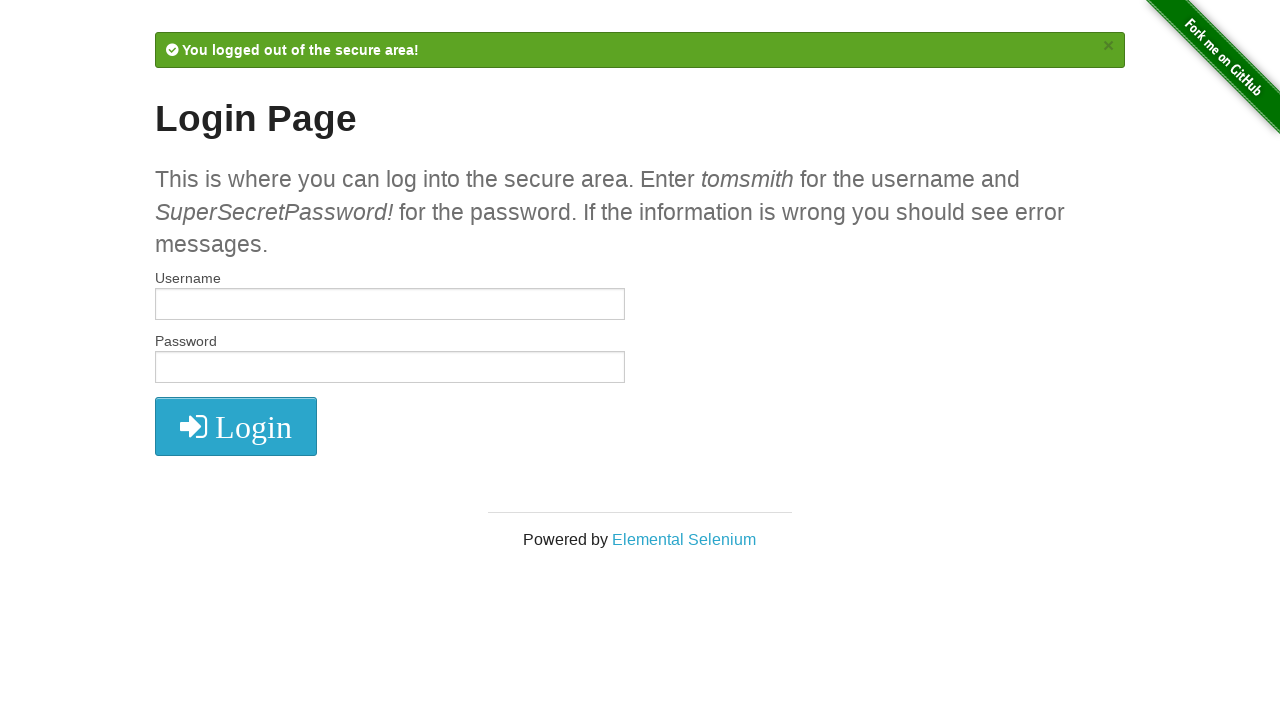